Tests registration form phone number validation by testing multiple invalid phone formats: too short, too long, and invalid prefix.

Starting URL: https://alada.vn/tai-khoan/dang-ky.html

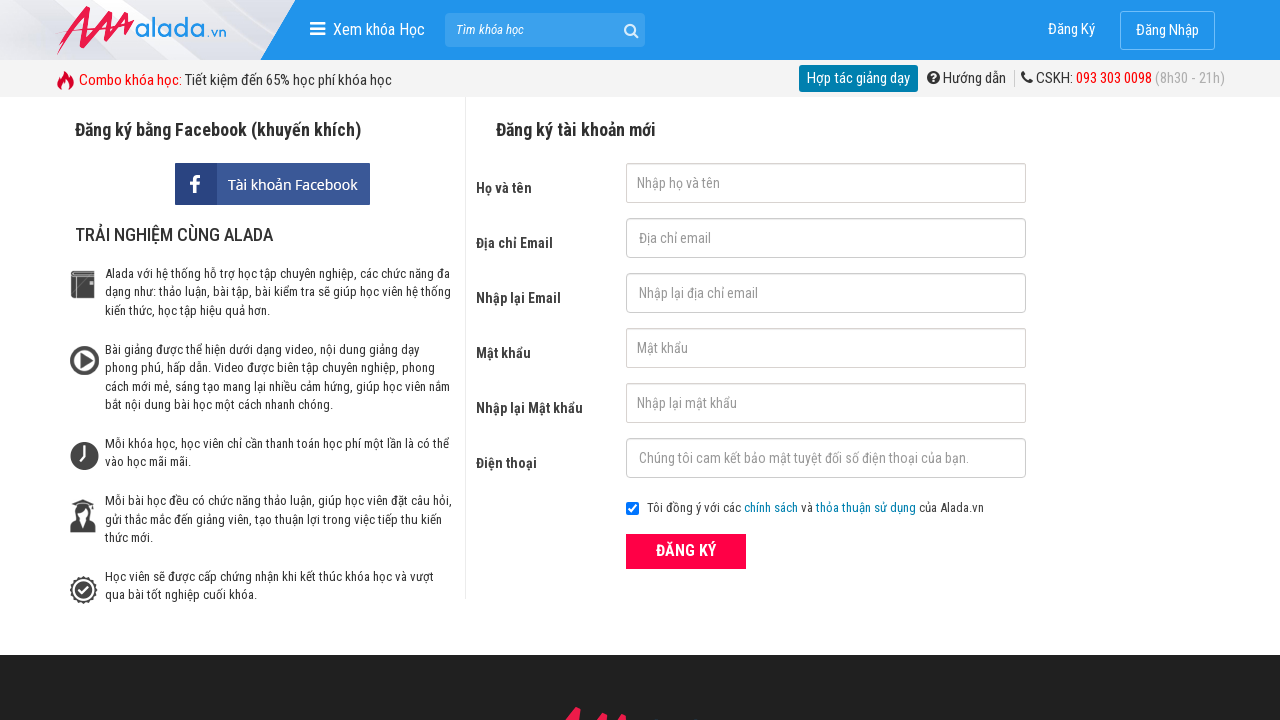

Filled first name field with 'Joe Biden' on #txtFirstname
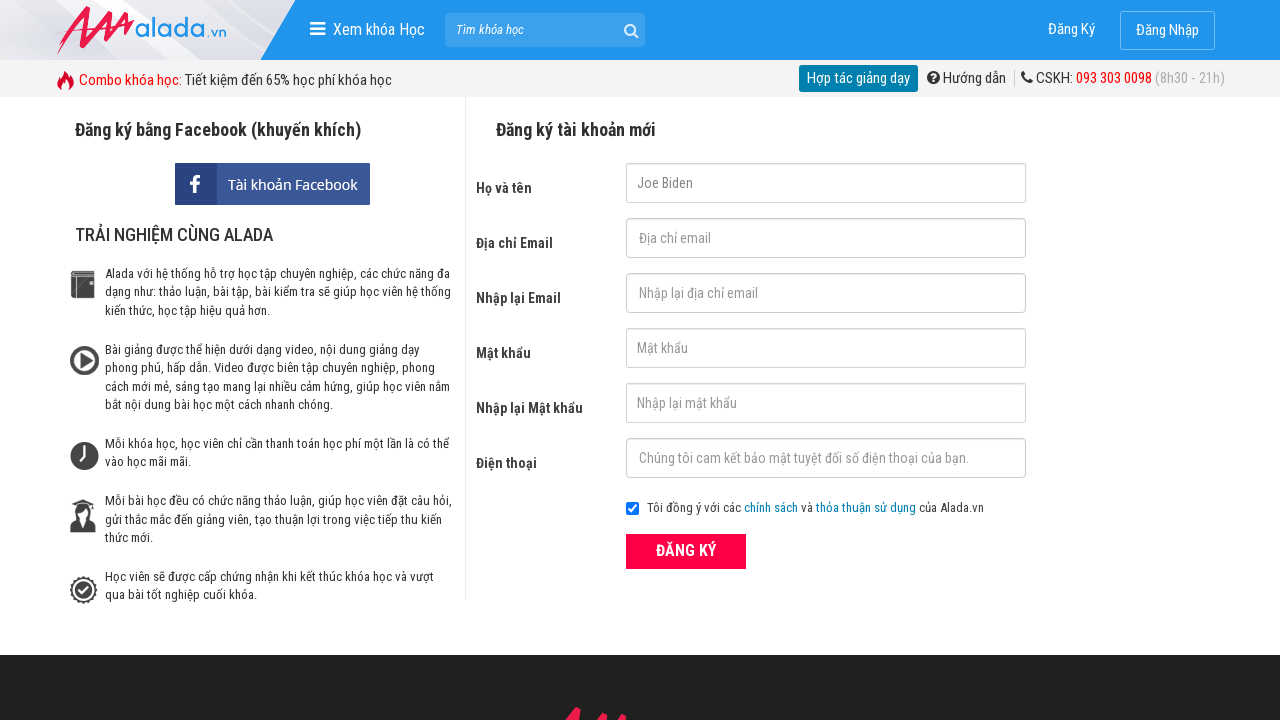

Filled email field with 'joe@biden.com' on #txtEmail
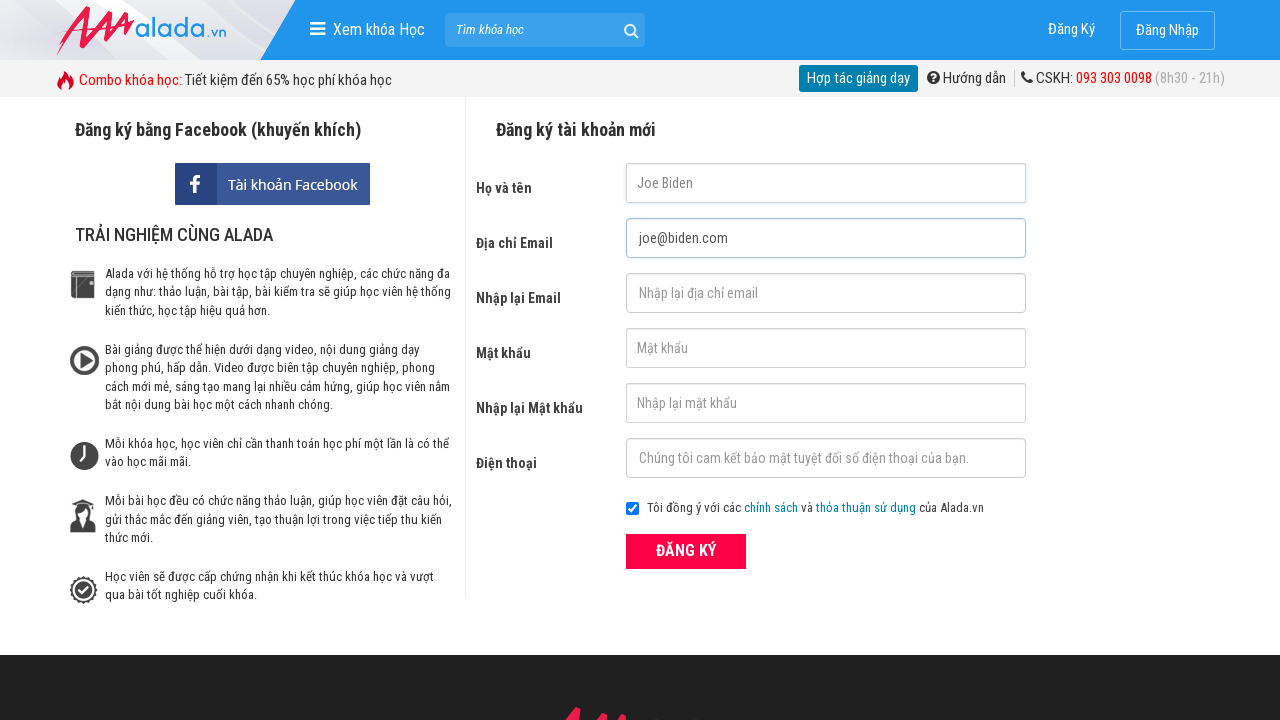

Filled confirm email field with 'joe@biden.com' on #txtCEmail
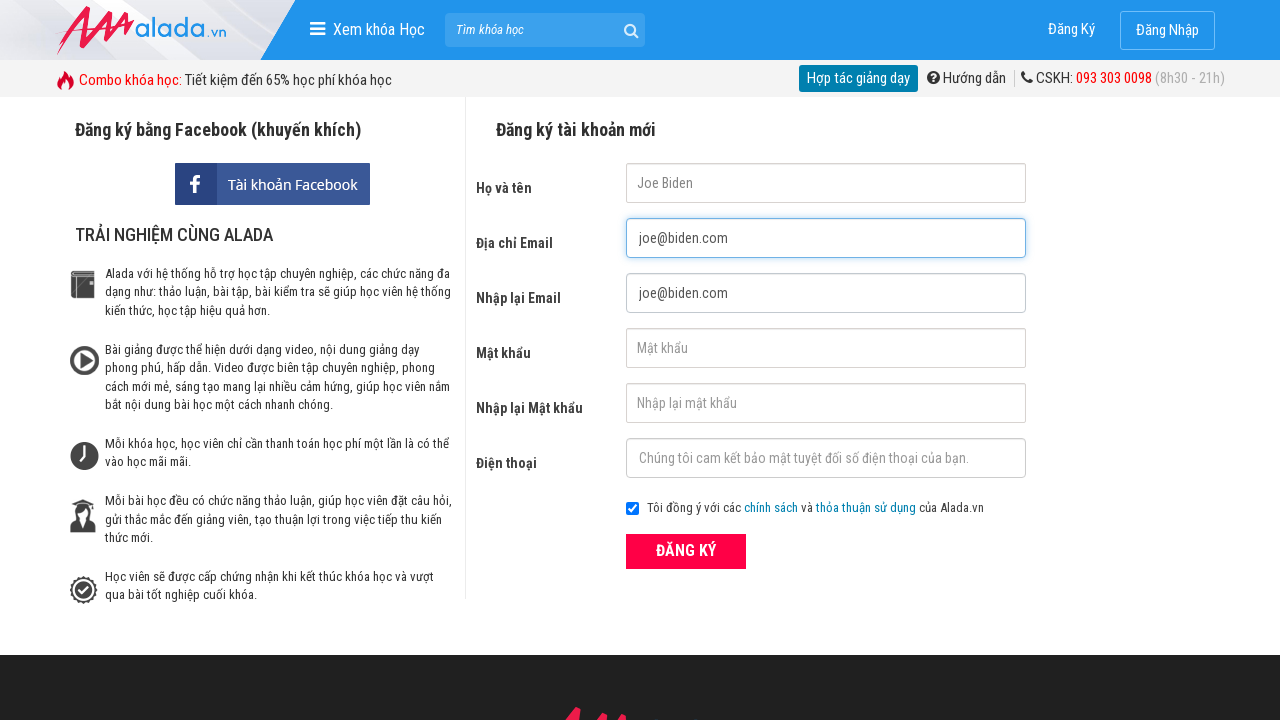

Filled password field with '123456' on #txtPassword
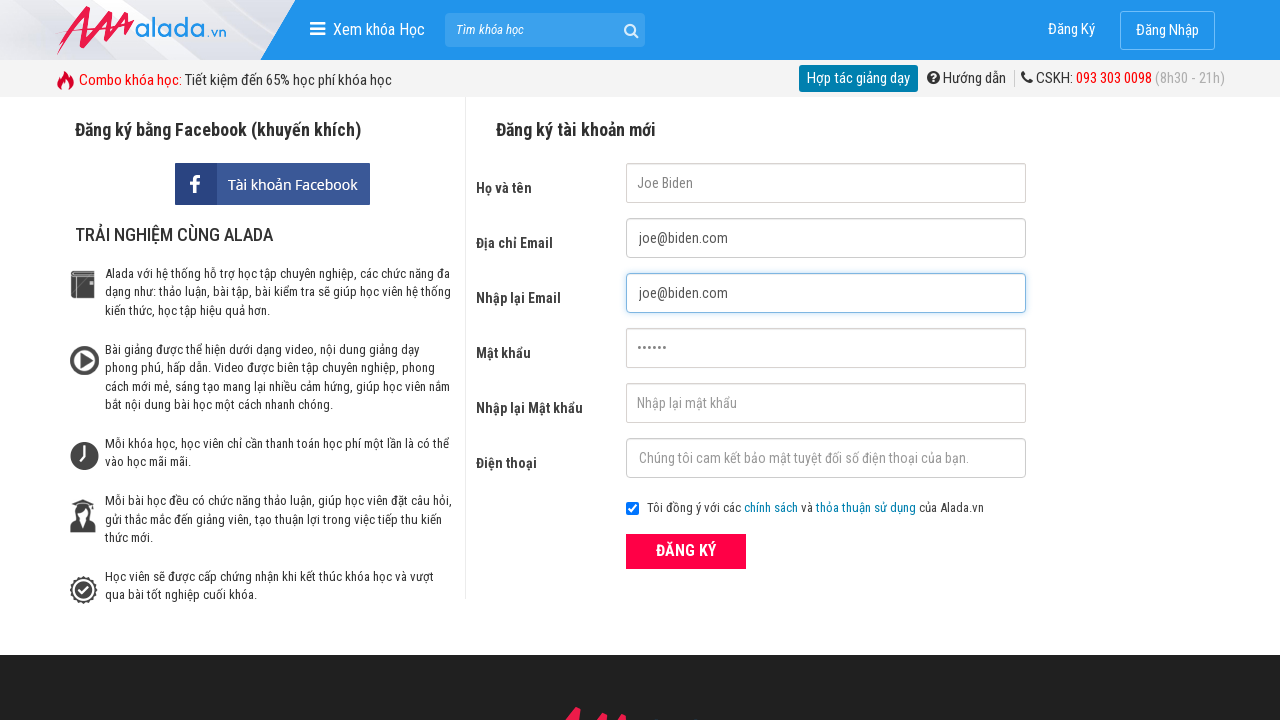

Filled confirm password field with '123456' on #txtCPassword
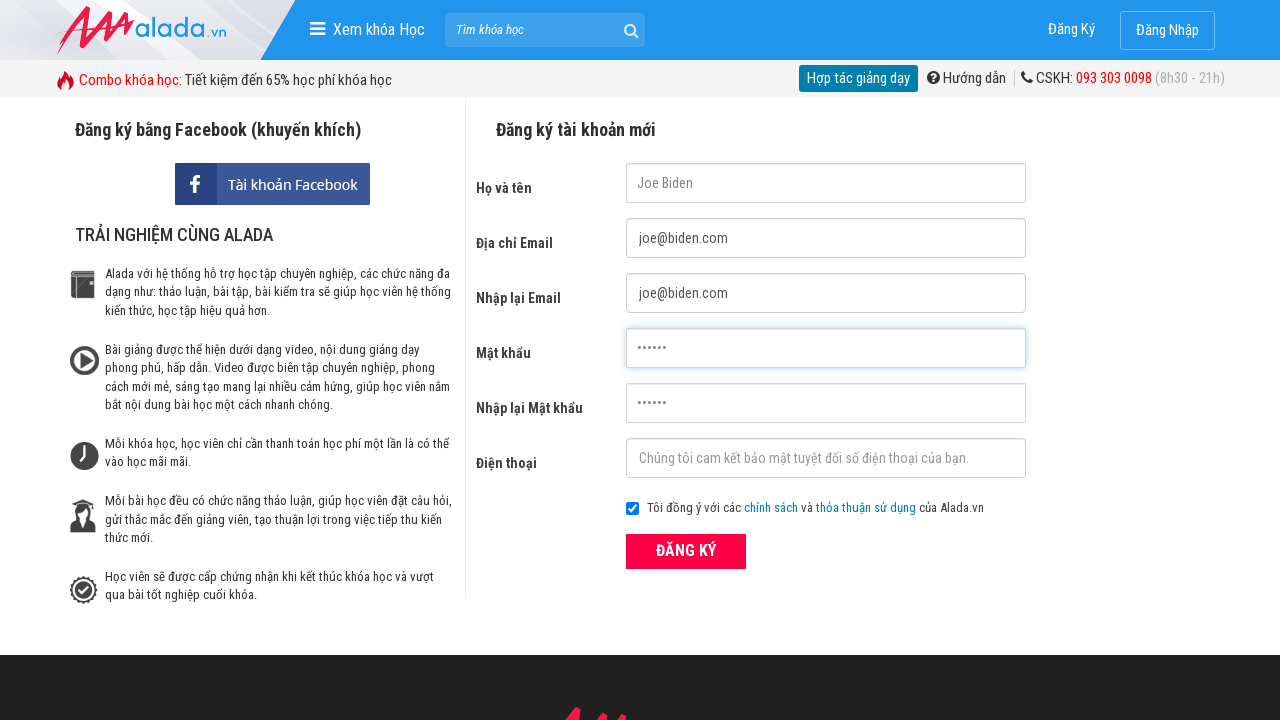

Filled phone field with too short phone number '098765432' (9 digits) on #txtPhone
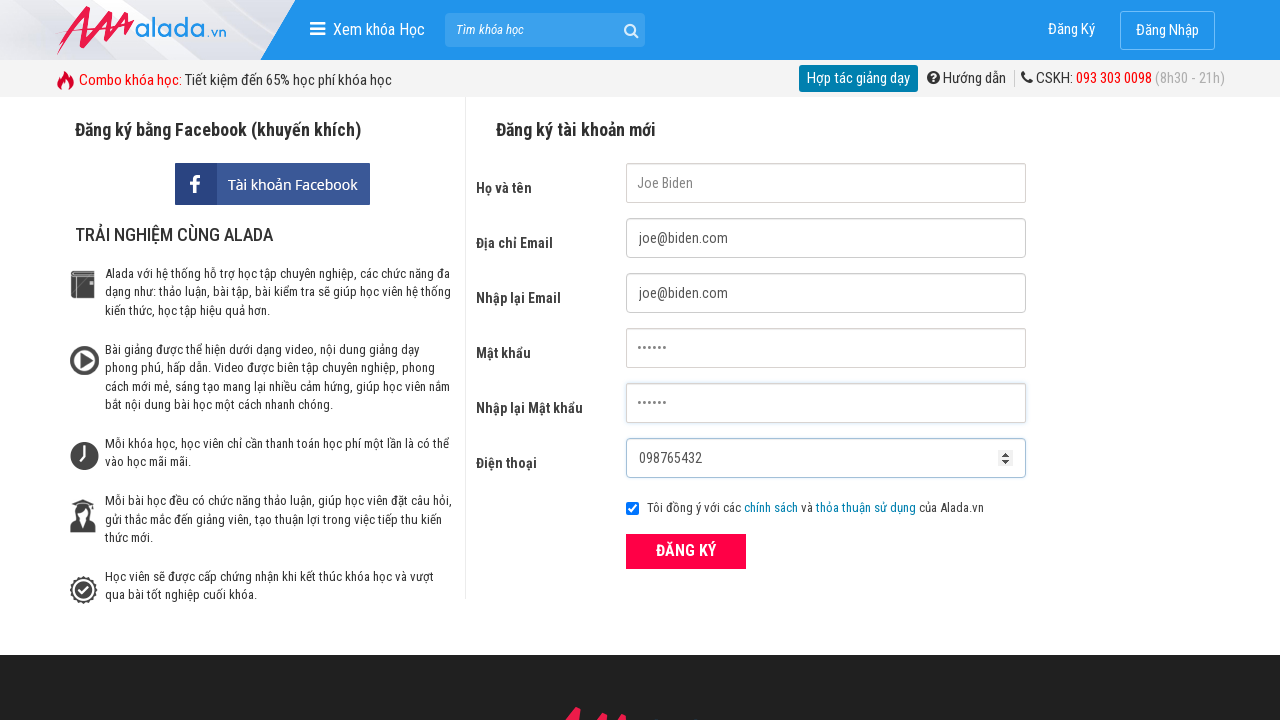

Clicked register button to submit form with too short phone number at (686, 551) on xpath=//button[text()='ĐĂNG KÝ' and @type='submit']
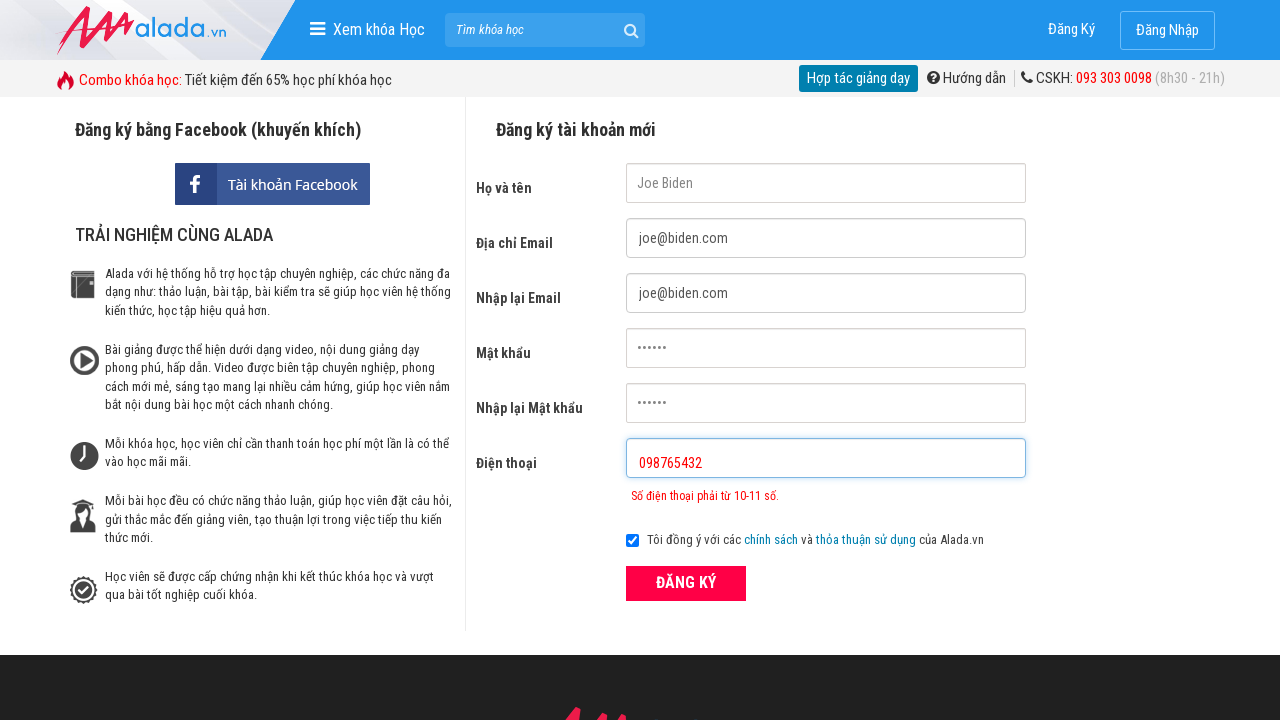

Phone validation error appeared for too short phone number
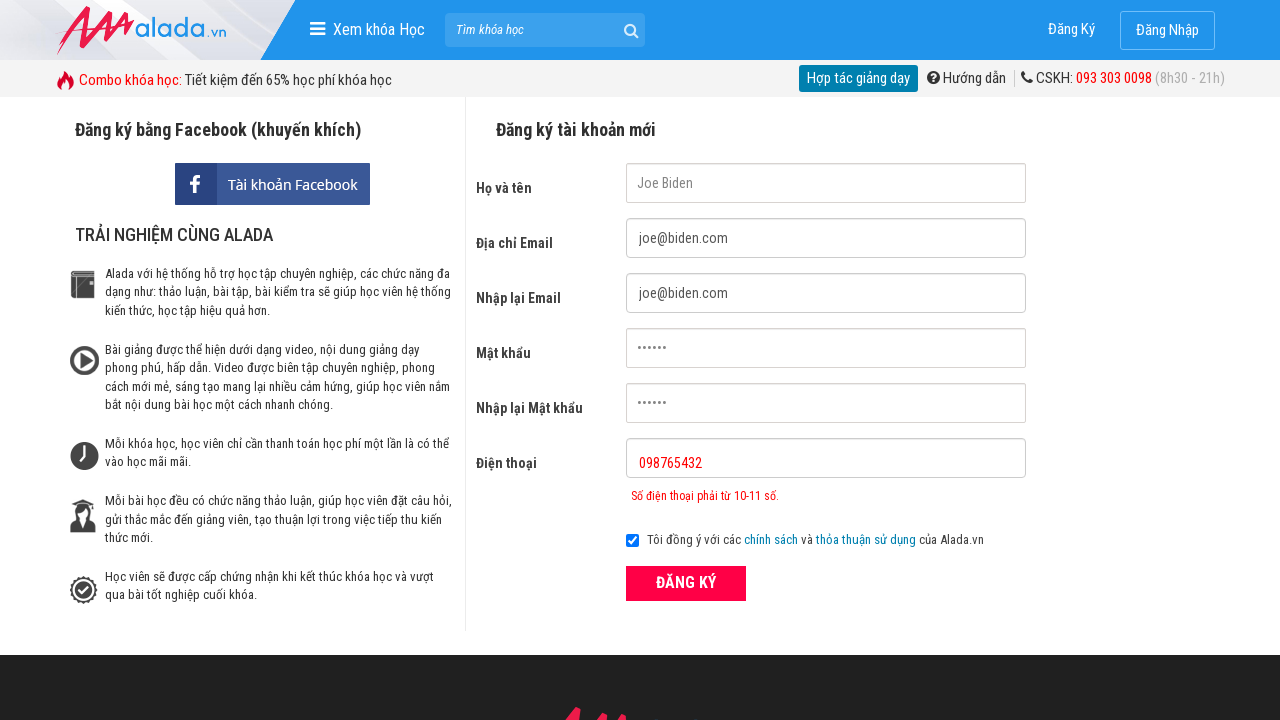

Cleared phone field on #txtPhone
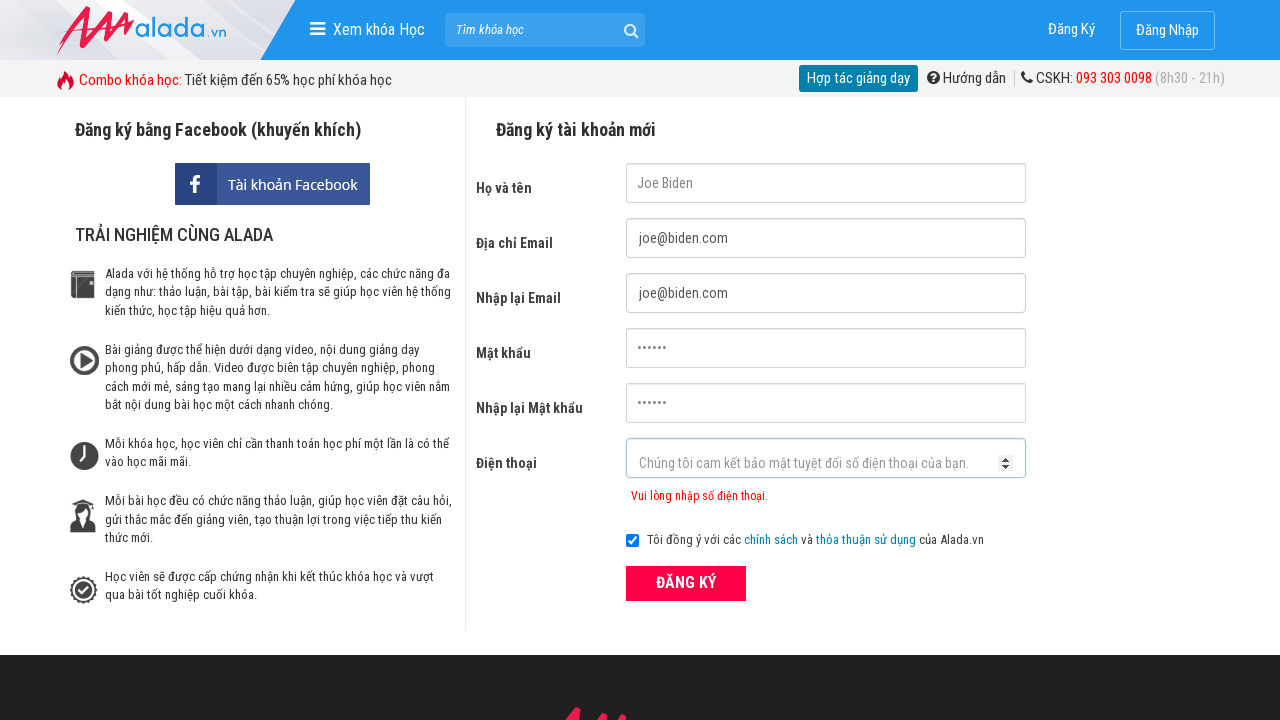

Filled phone field with too long phone number '038263527426' (12 digits) on #txtPhone
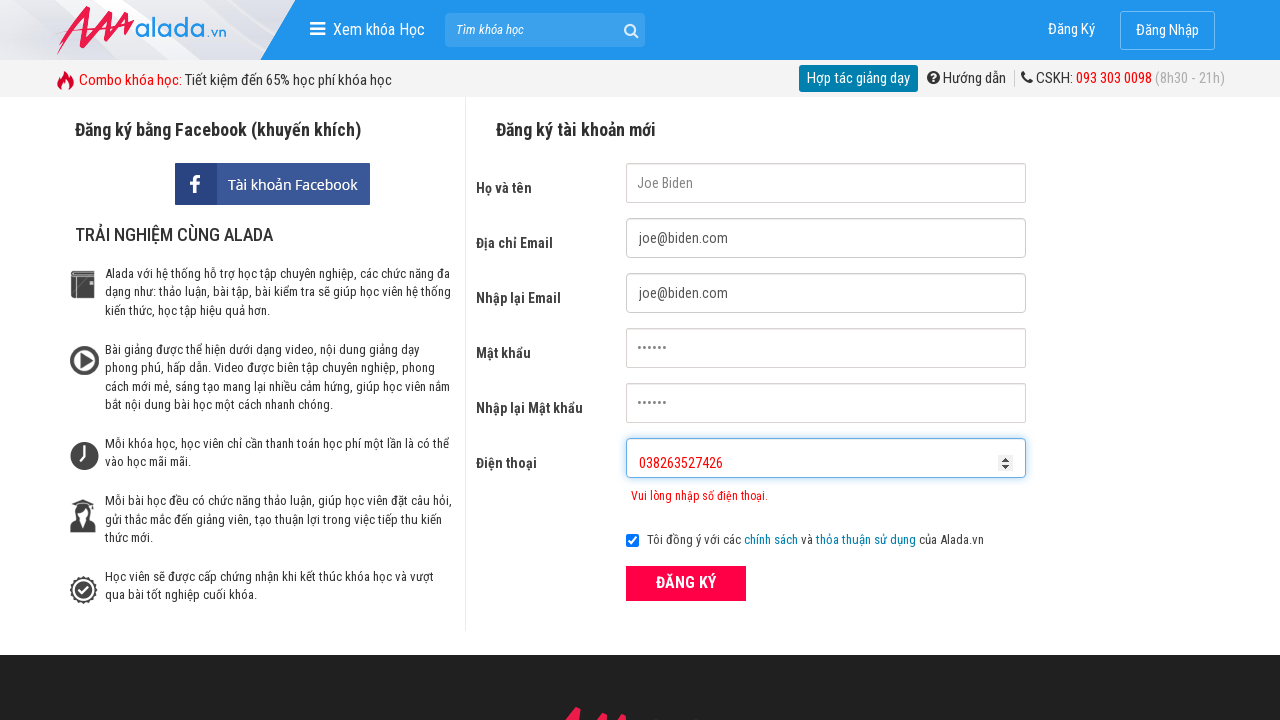

Clicked register button to submit form with too long phone number at (686, 583) on xpath=//button[text()='ĐĂNG KÝ' and @type='submit']
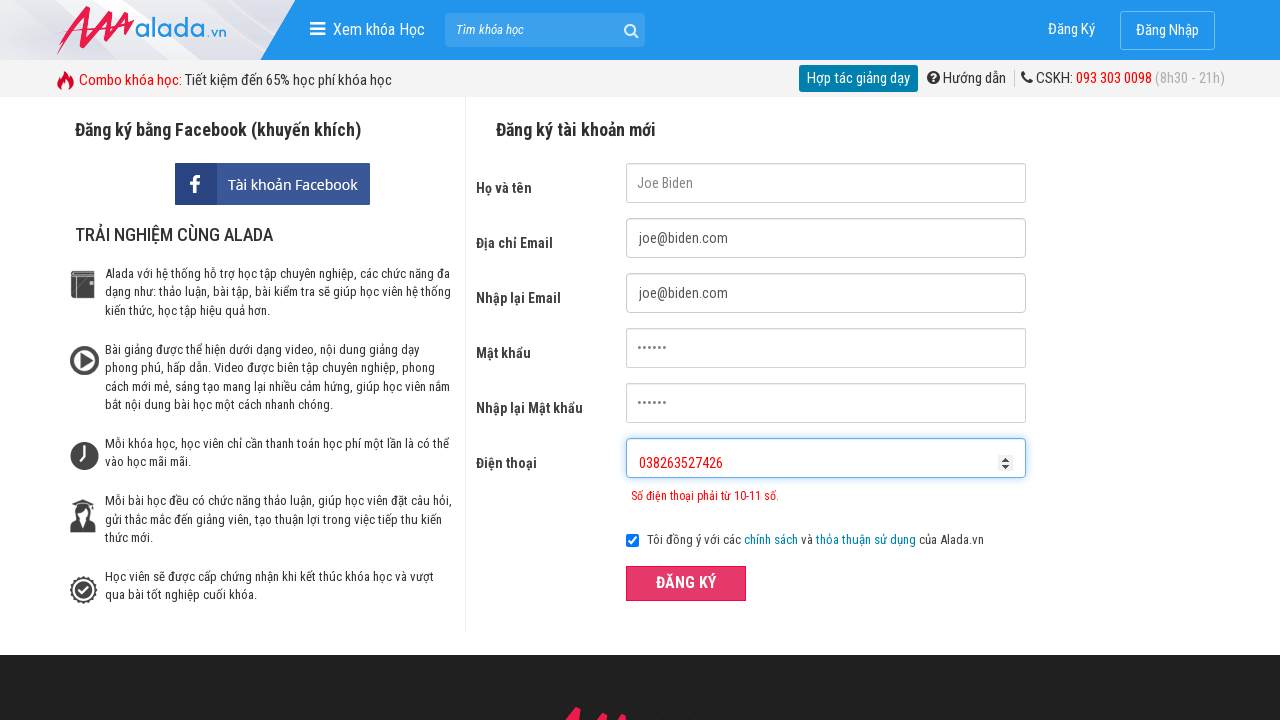

Phone validation error appeared for too long phone number
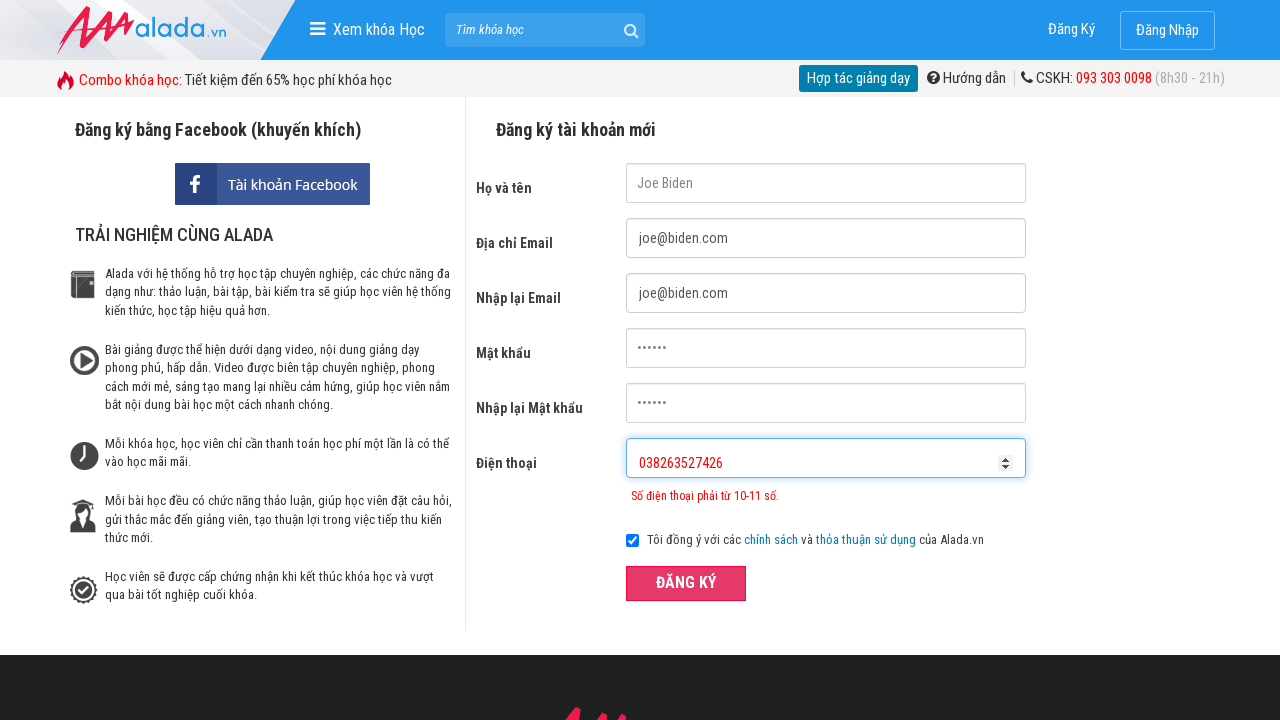

Cleared phone field on #txtPhone
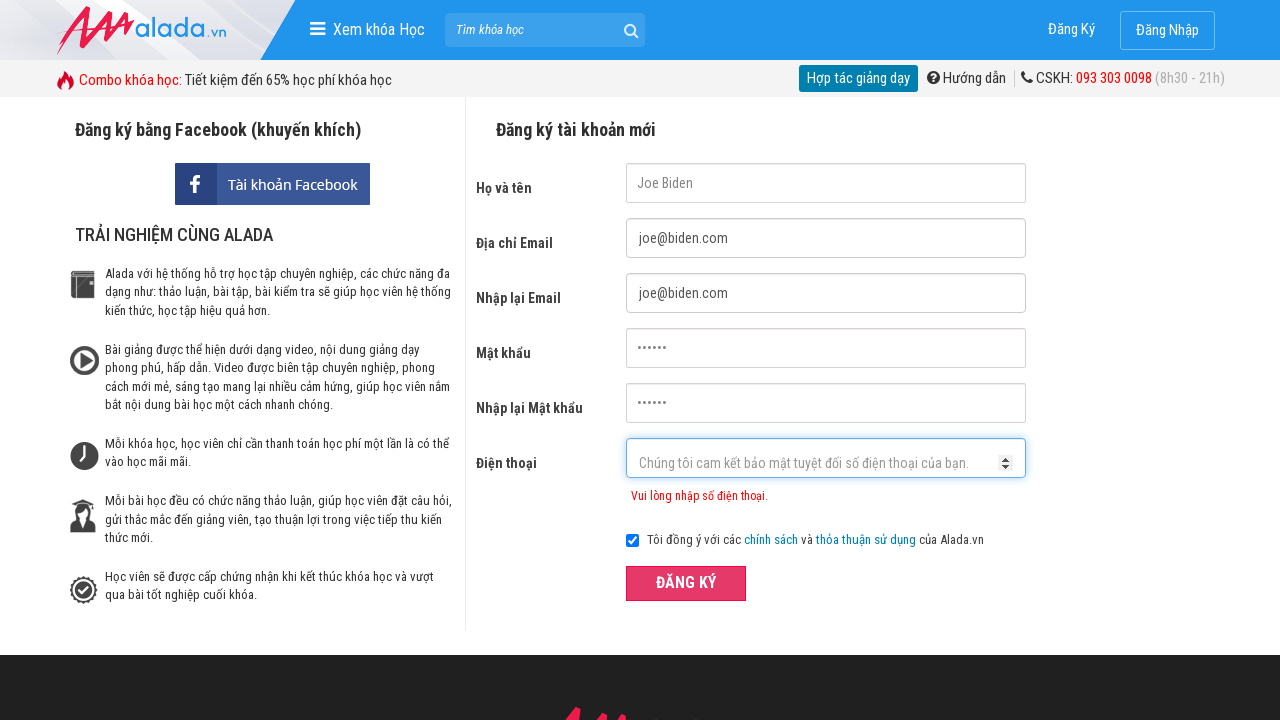

Filled phone field with invalid prefix phone number '12345678910' on #txtPhone
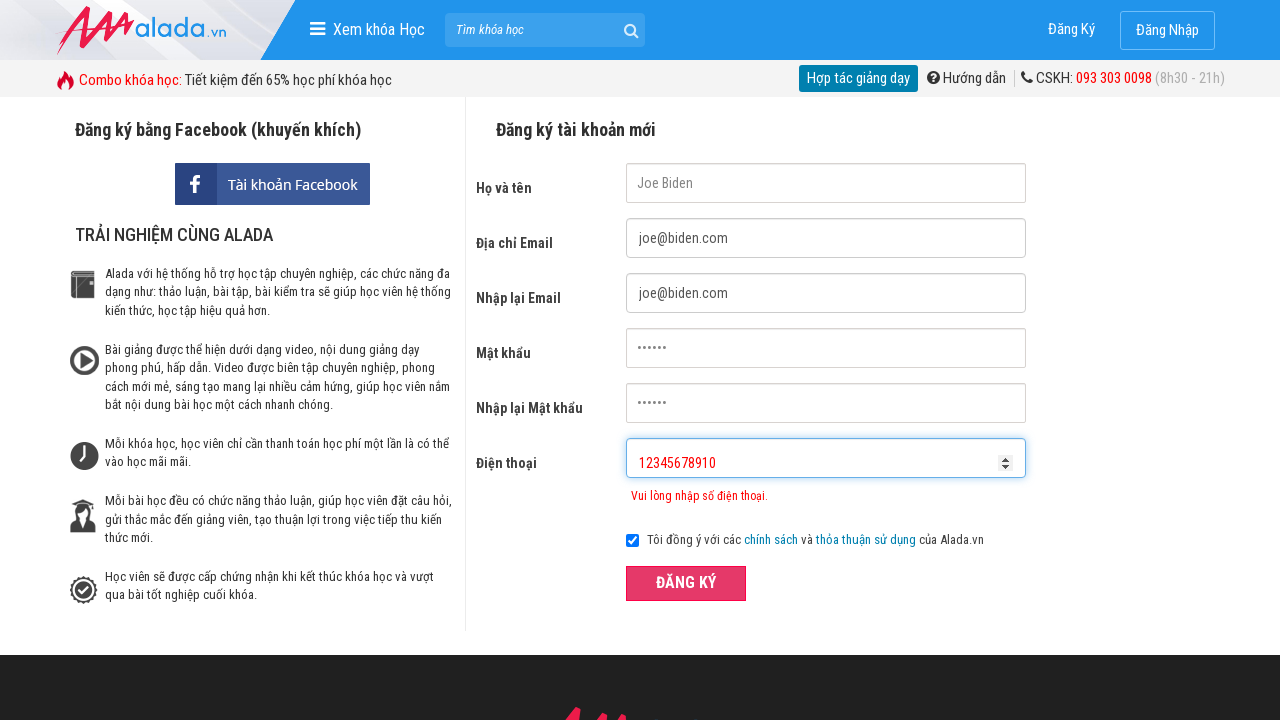

Clicked register button to submit form with invalid prefix phone number at (686, 583) on xpath=//button[text()='ĐĂNG KÝ' and @type='submit']
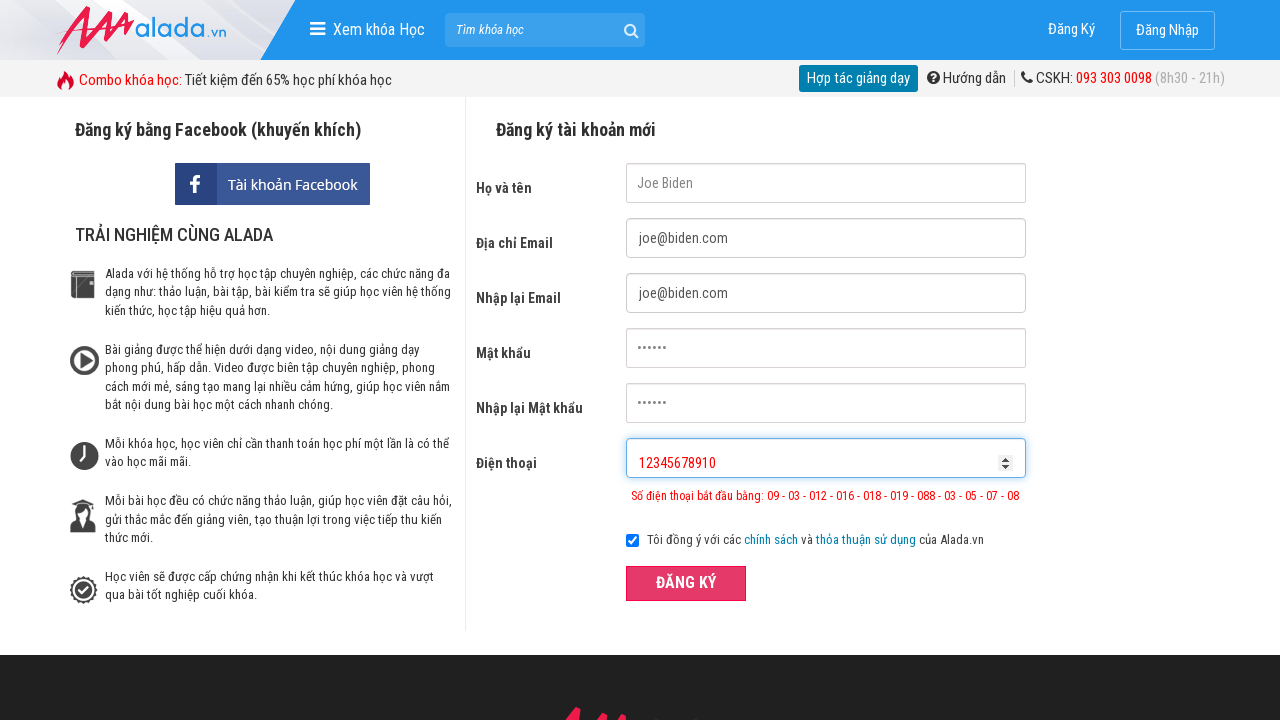

Phone validation error appeared for invalid prefix phone number
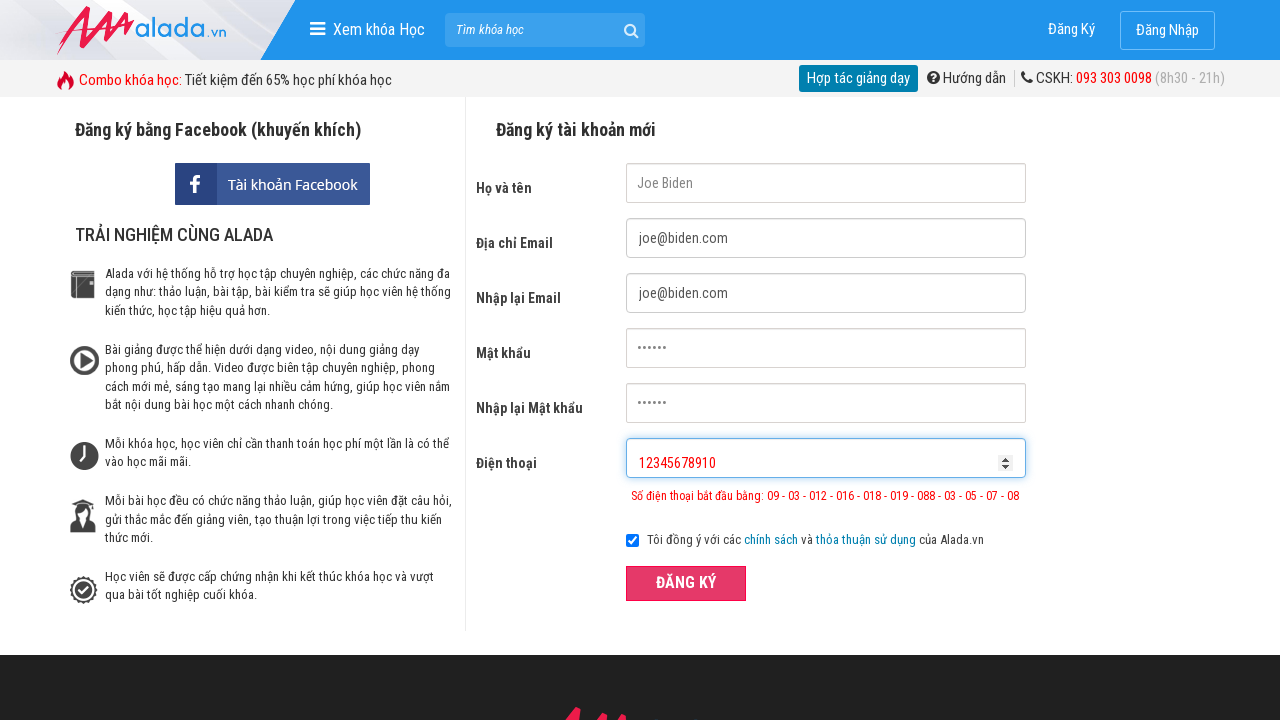

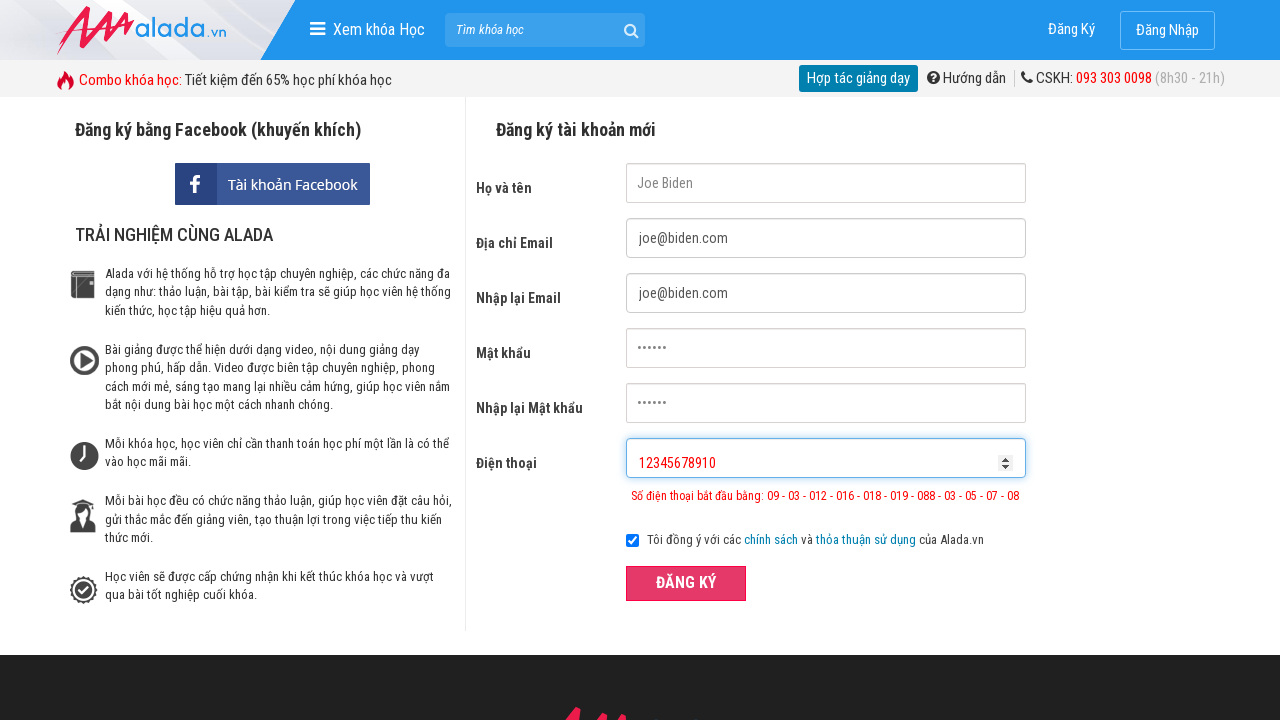